Tests navigation on Python.org by clicking the "About" link and verifying the page title changes to the About page

Starting URL: https://www.python.org

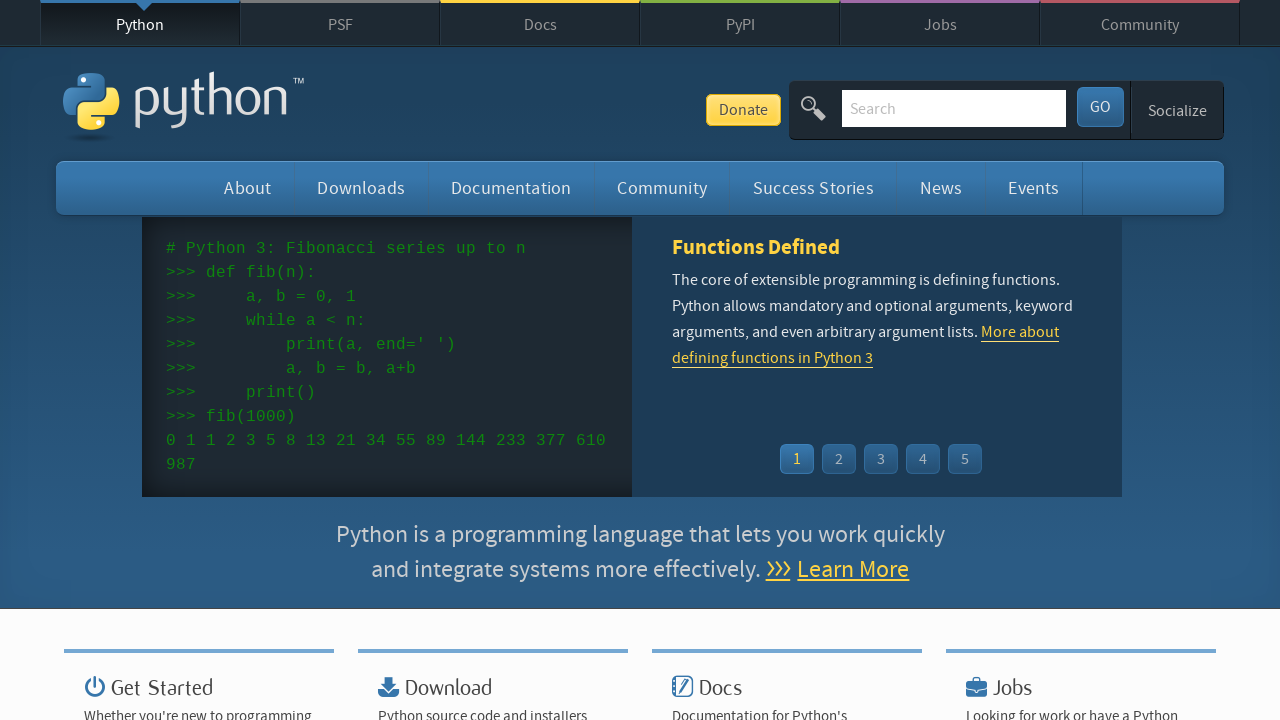

Clicked the 'About' link on Python.org homepage at (248, 188) on text=About
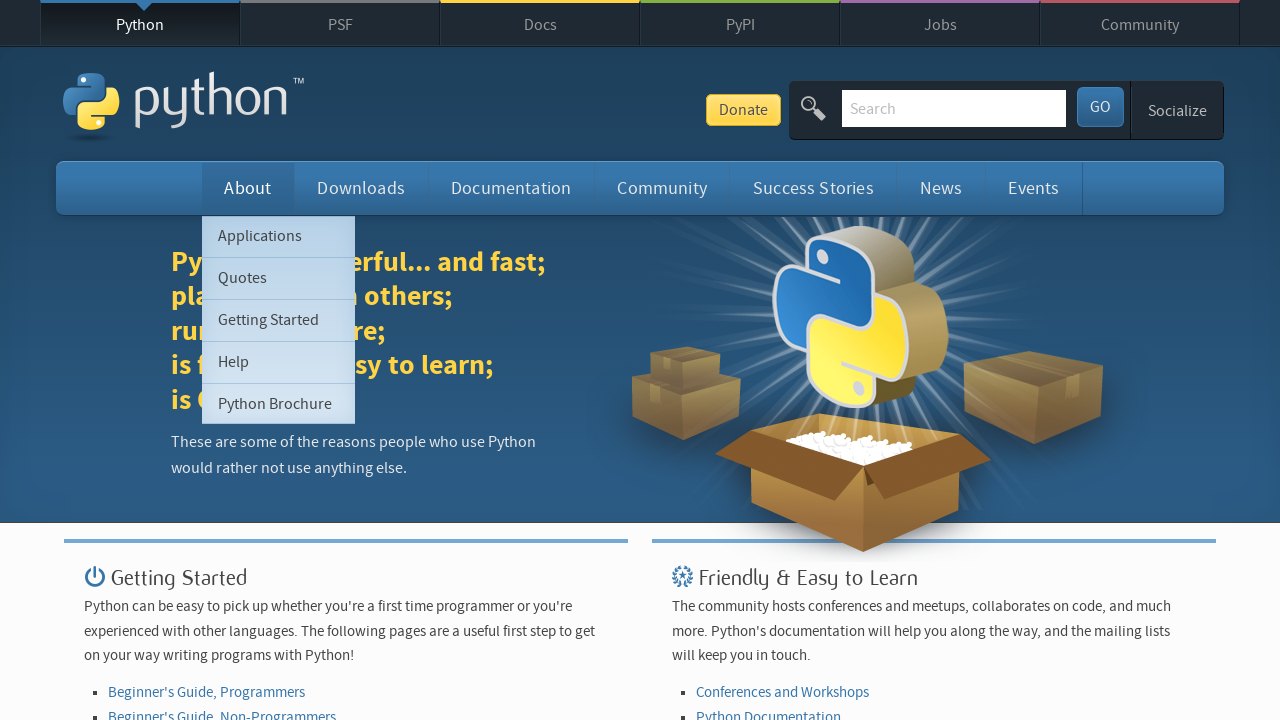

Waited for page to load (domcontentloaded state)
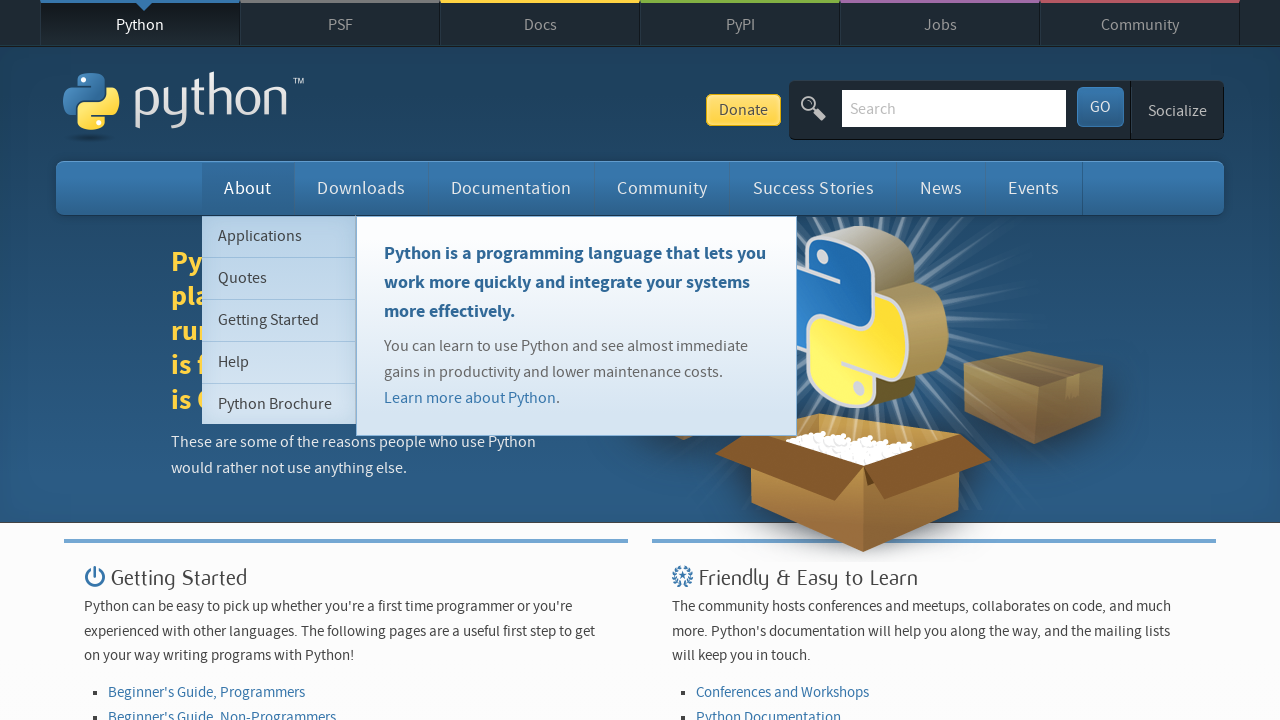

Verified page title is 'About Python™ | Python.org'
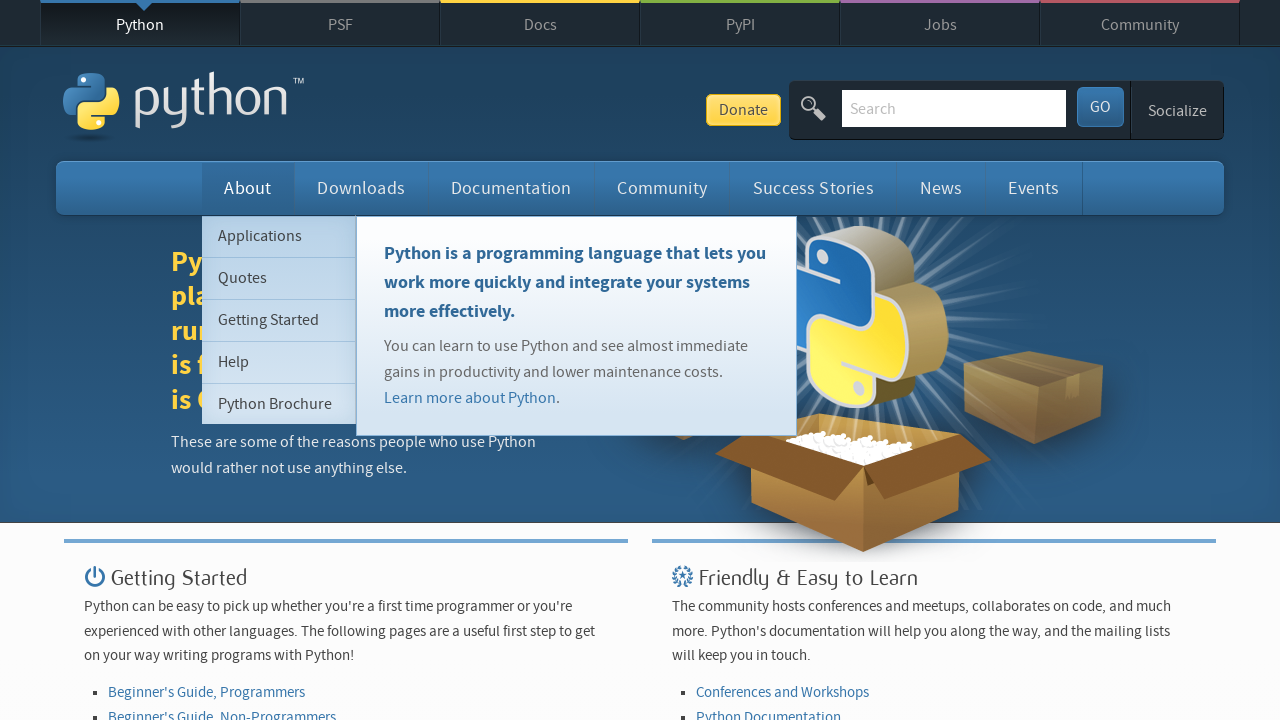

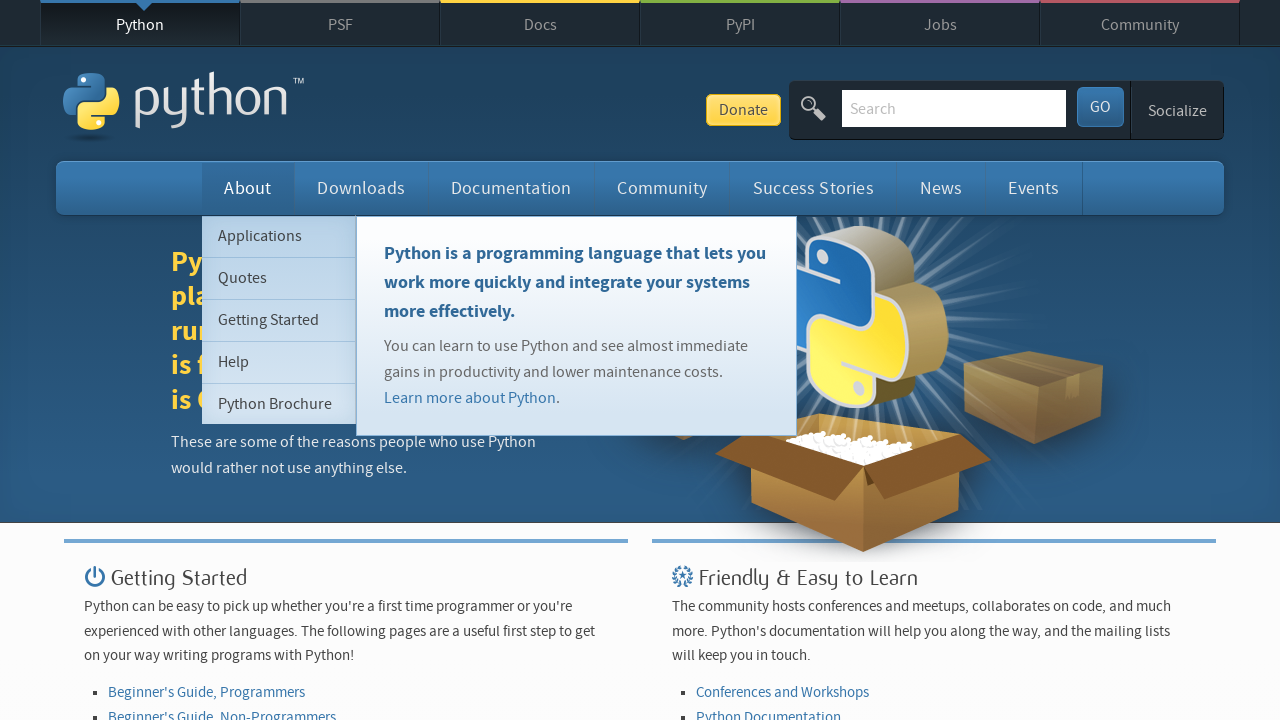